Tests the "Top Deals" page by clicking the link to open a new window, switching to that window, clicking on the vegetable column header to sort the table, verifying the sort order, and paginating through results to find a specific item (Rice).

Starting URL: https://rahulshettyacademy.com/seleniumPractise/#/

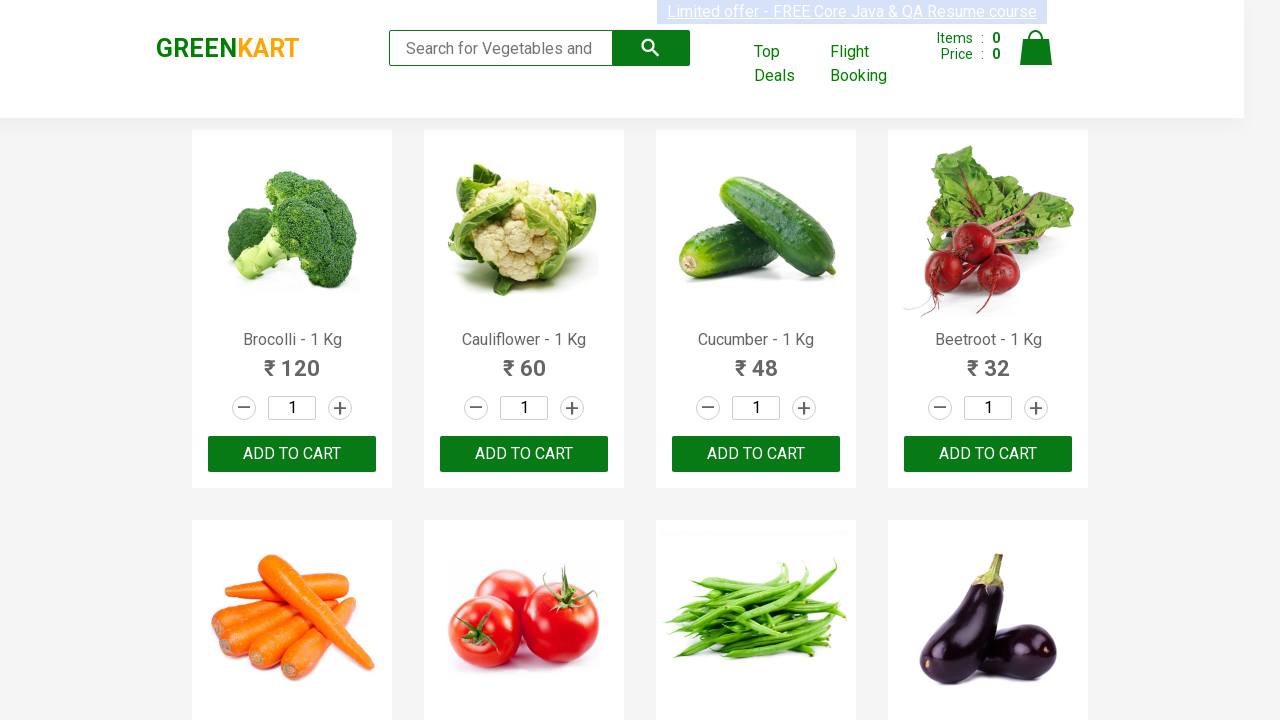

Clicked 'Top Deals' link to open new window at (787, 64) on text=Top Deals
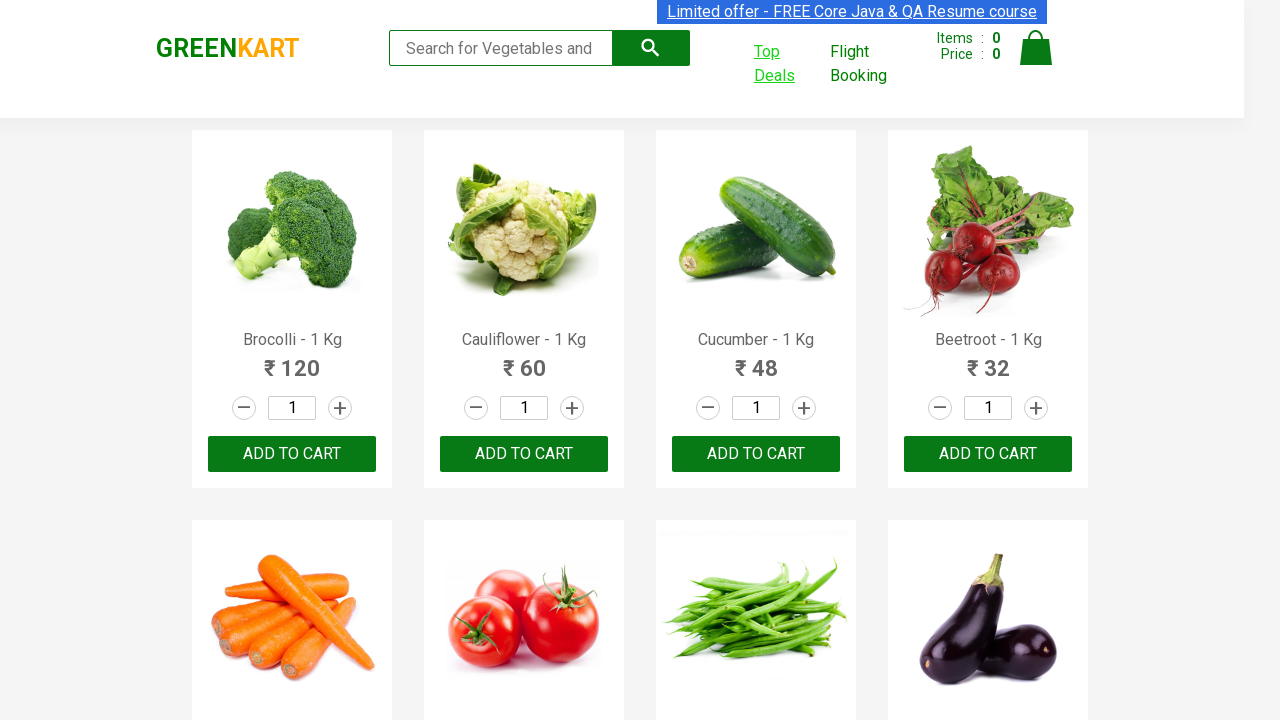

New Top Deals window opened and page loaded
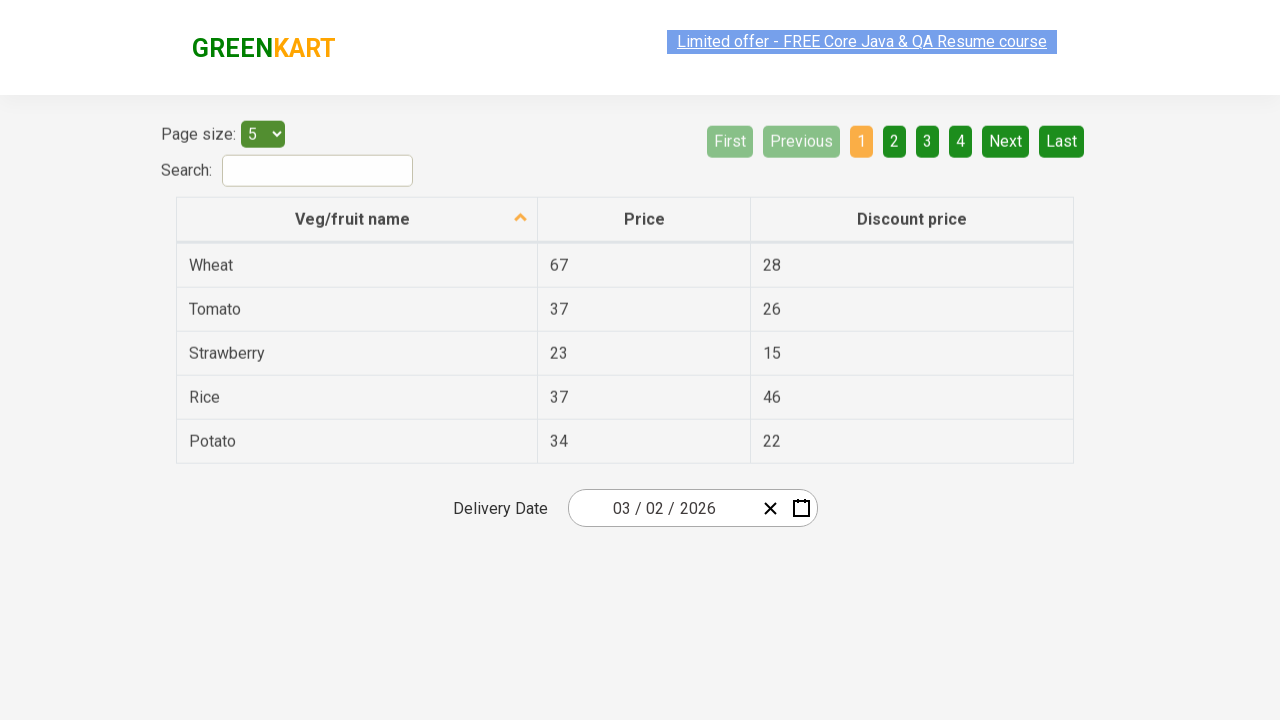

Clicked first column header to sort by vegetable name at (357, 213) on xpath=//tr/th[1]
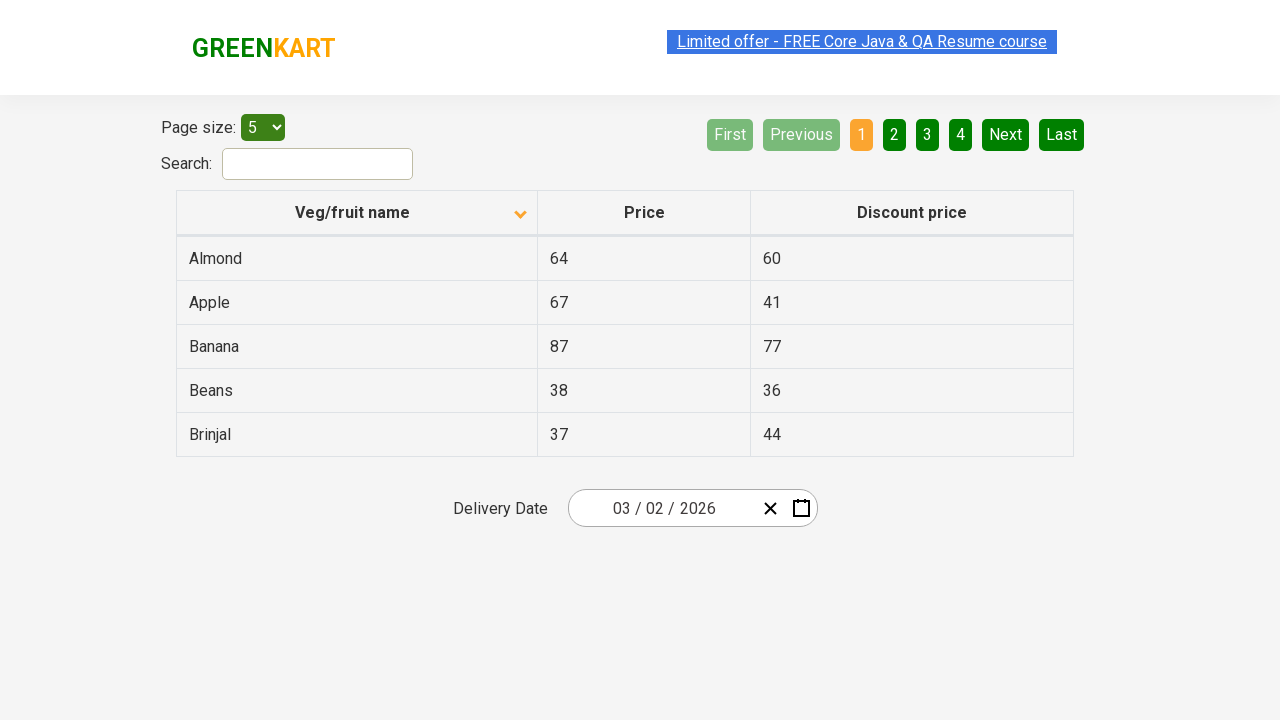

Table populated with vegetable data
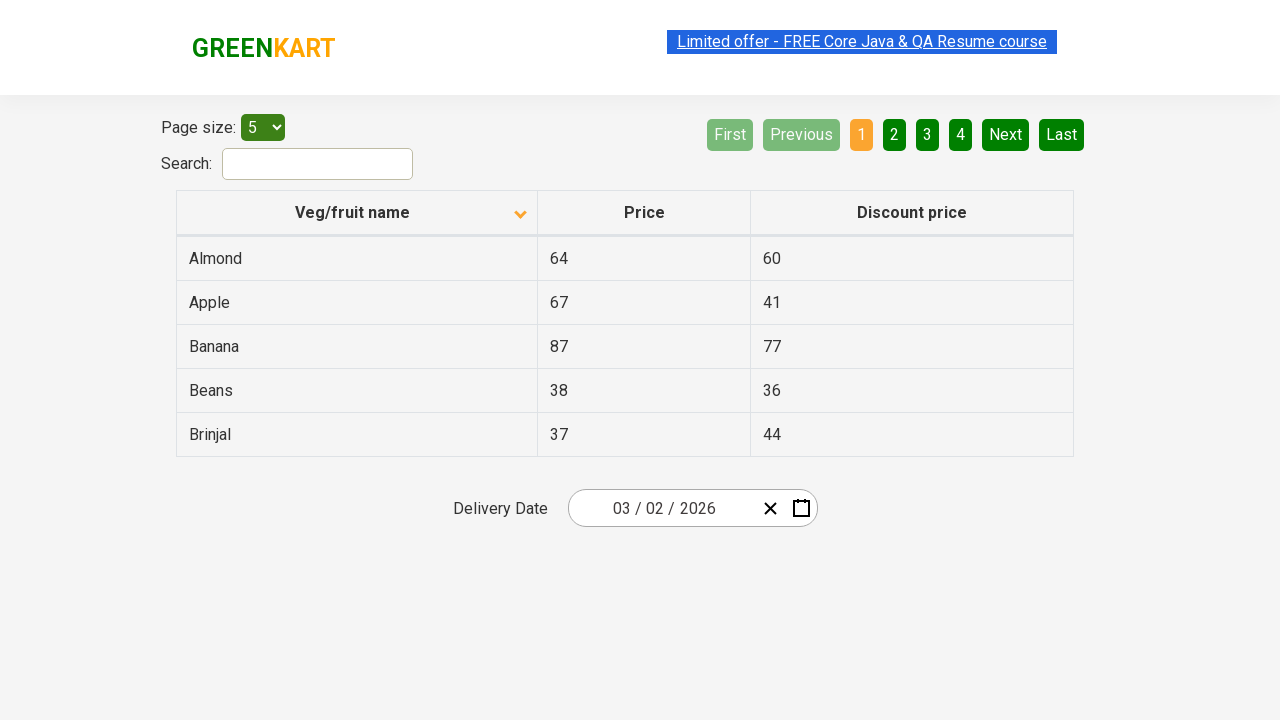

Retrieved all vegetable names from first column
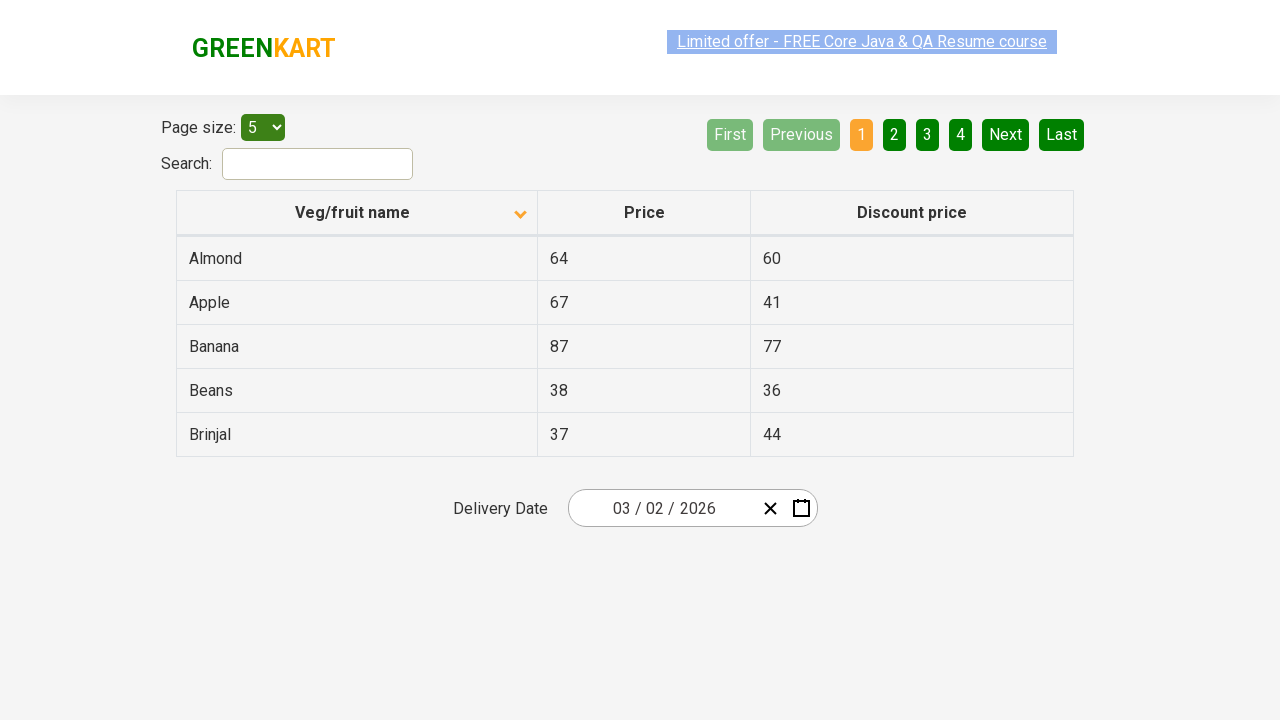

Verified vegetable list is sorted alphabetically
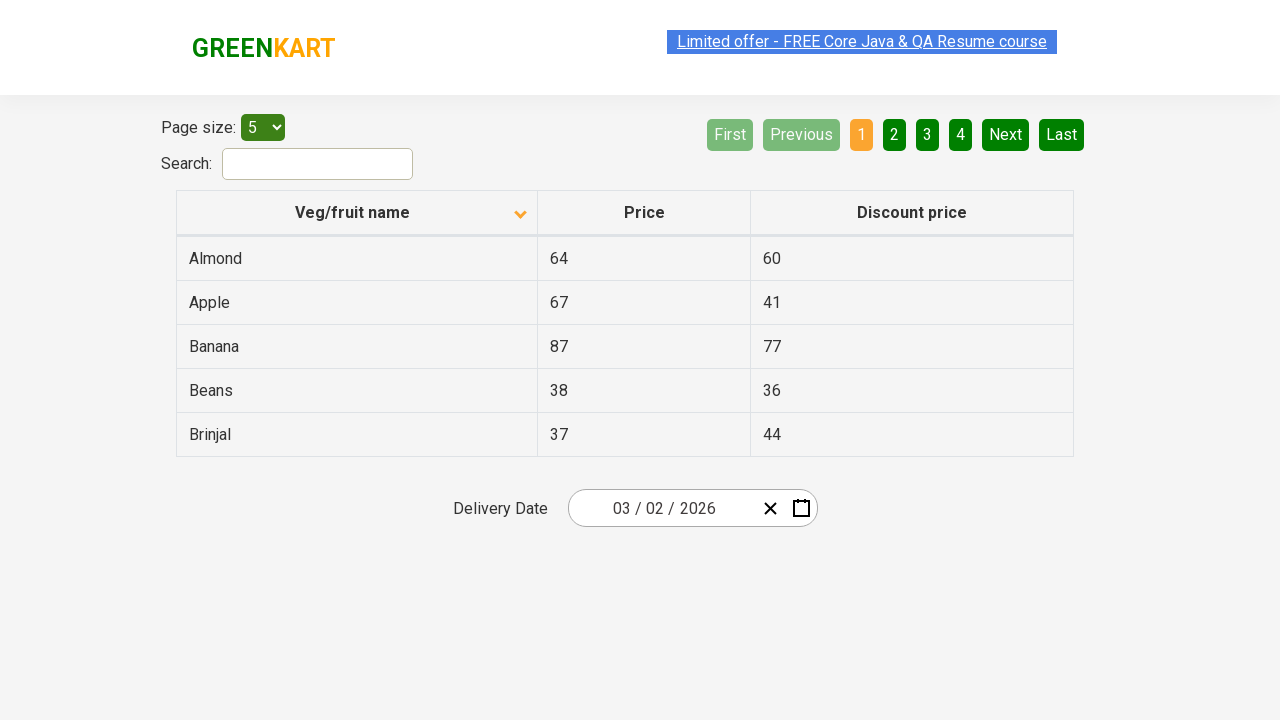

Clicked Next button to go to next page at (1006, 134) on [aria-label='Next']
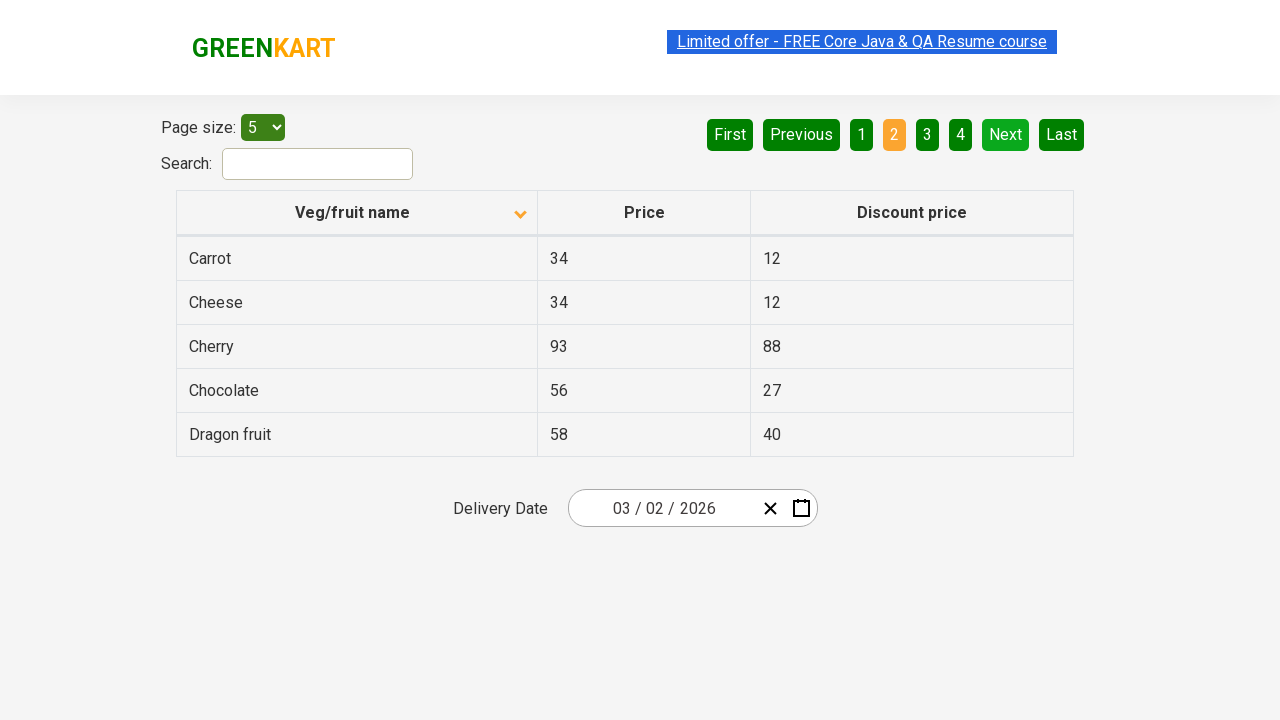

Waited for page to update after pagination
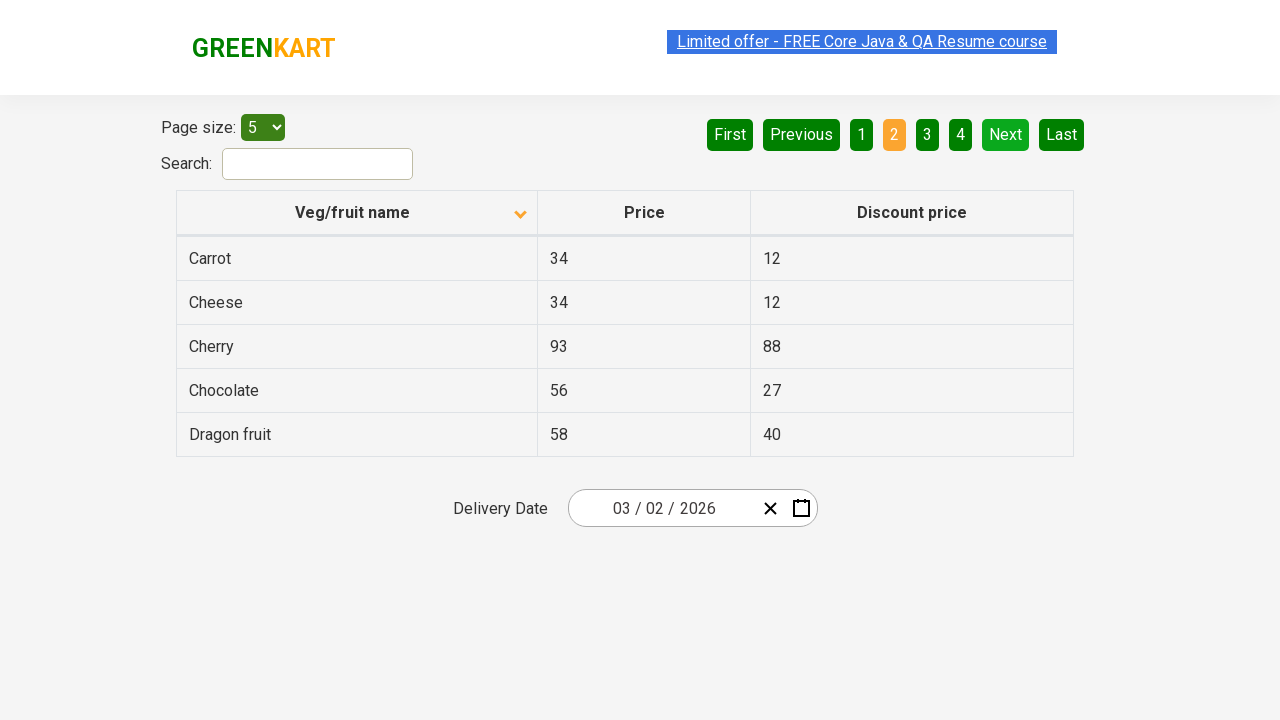

Clicked Next button to go to next page at (1006, 134) on [aria-label='Next']
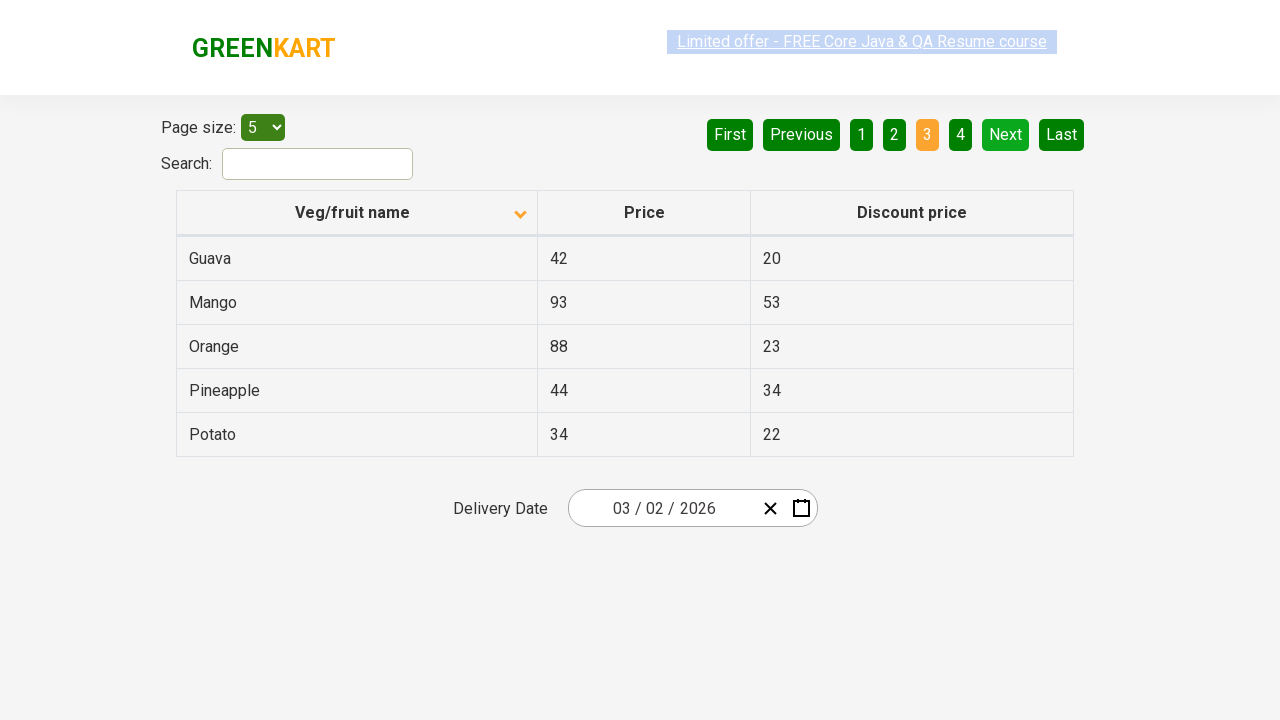

Waited for page to update after pagination
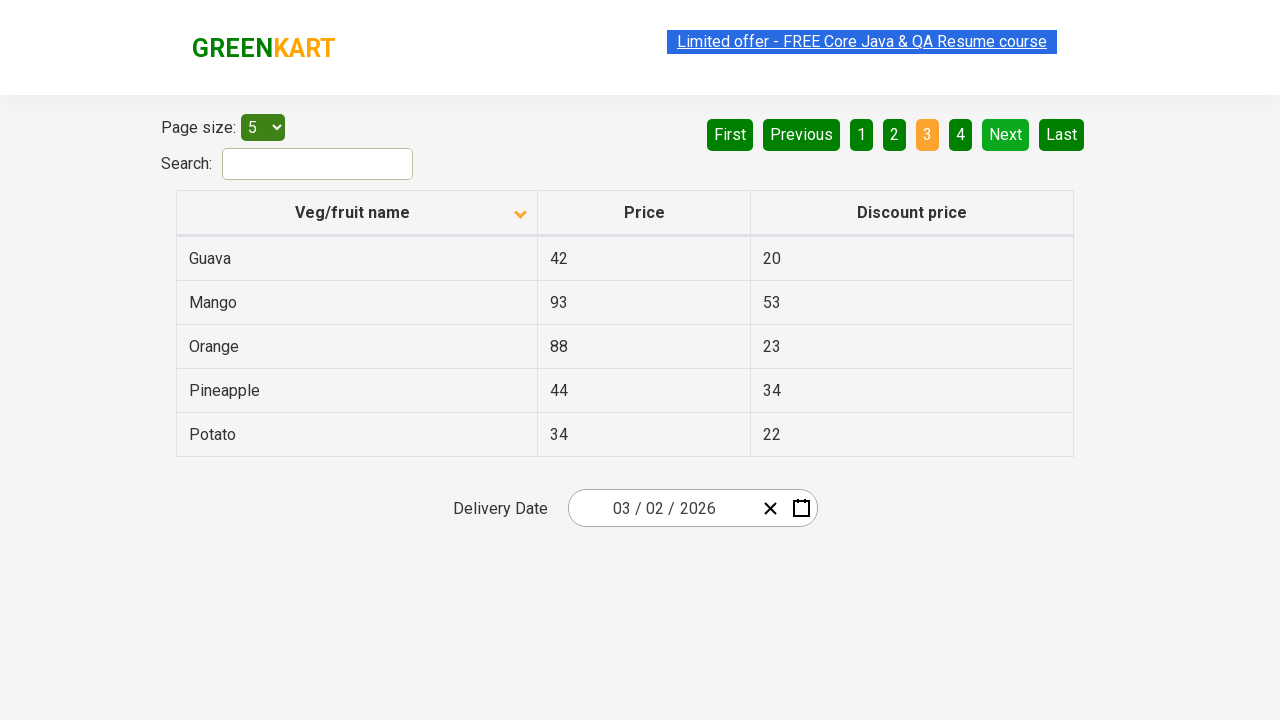

Clicked Next button to go to next page at (1006, 134) on [aria-label='Next']
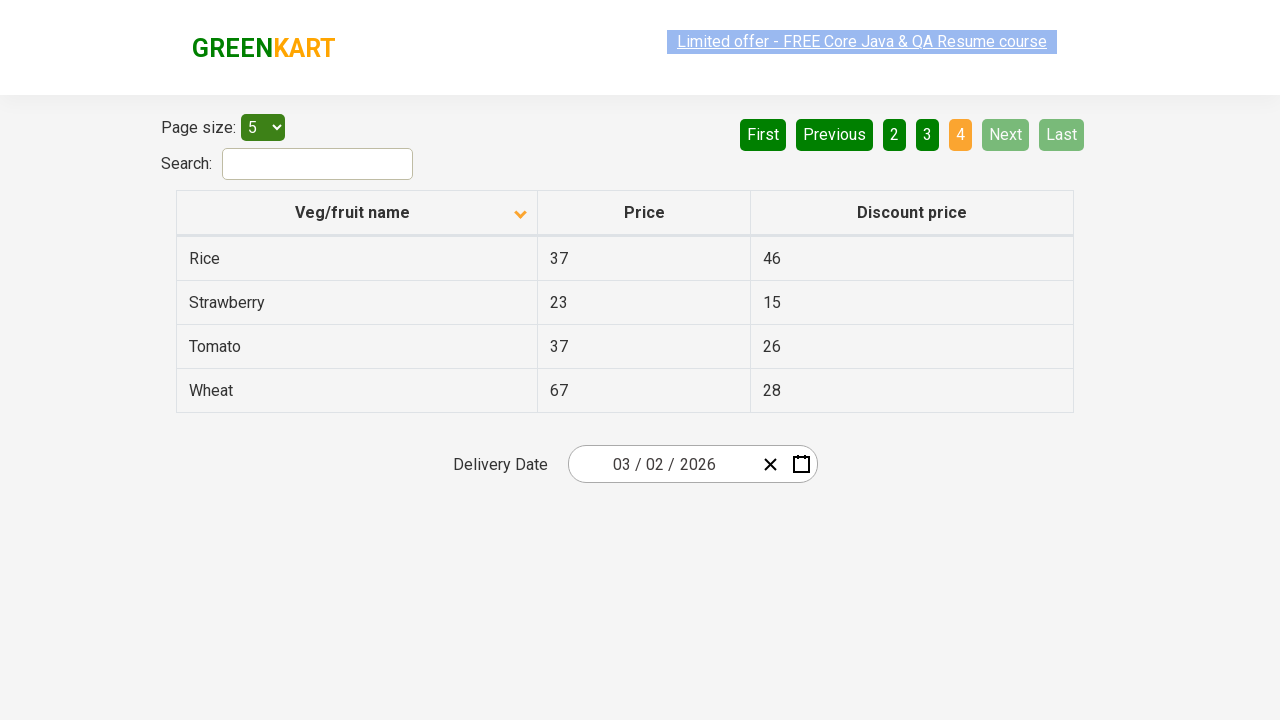

Waited for page to update after pagination
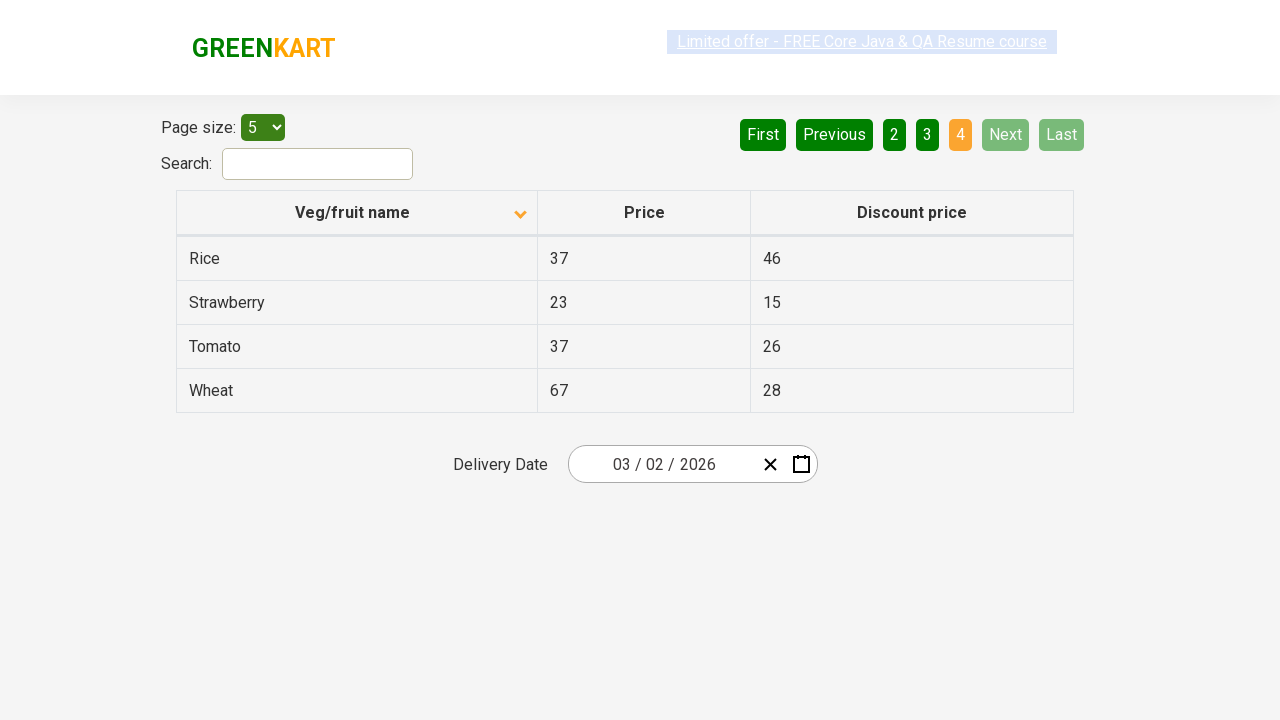

Found 'Rice' item in table
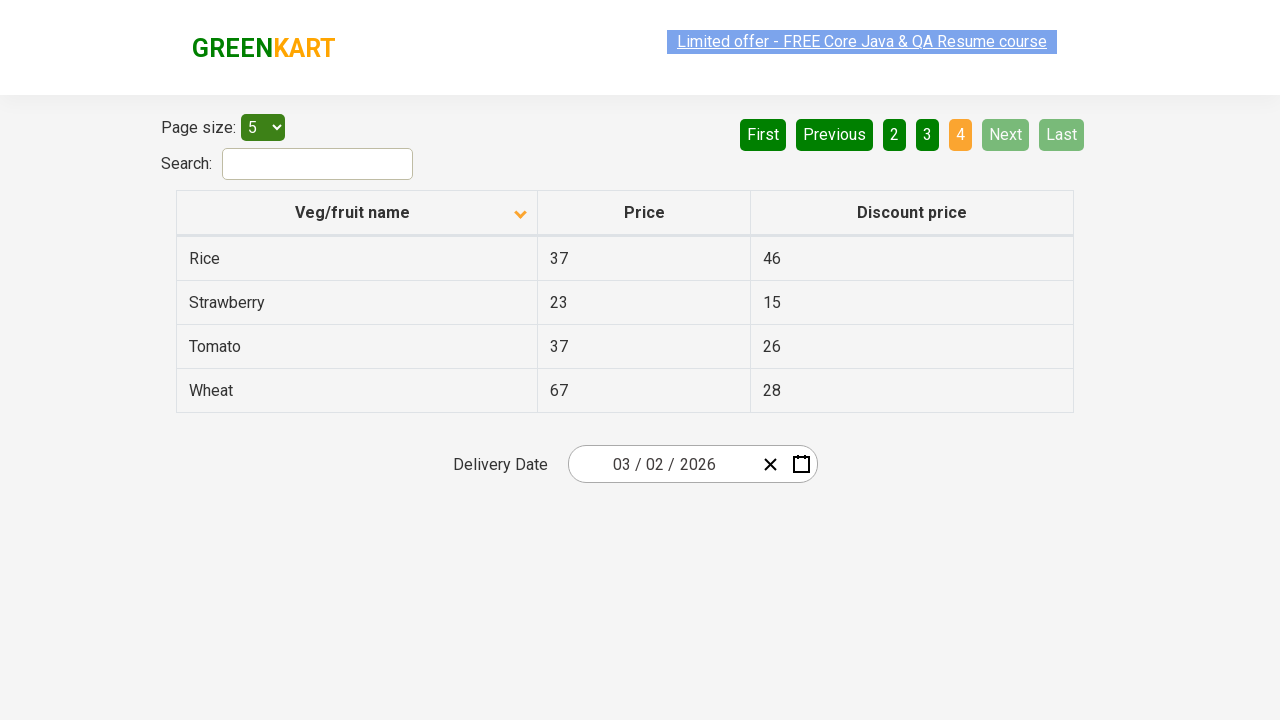

Confirmed 'Rice' item was found in the table
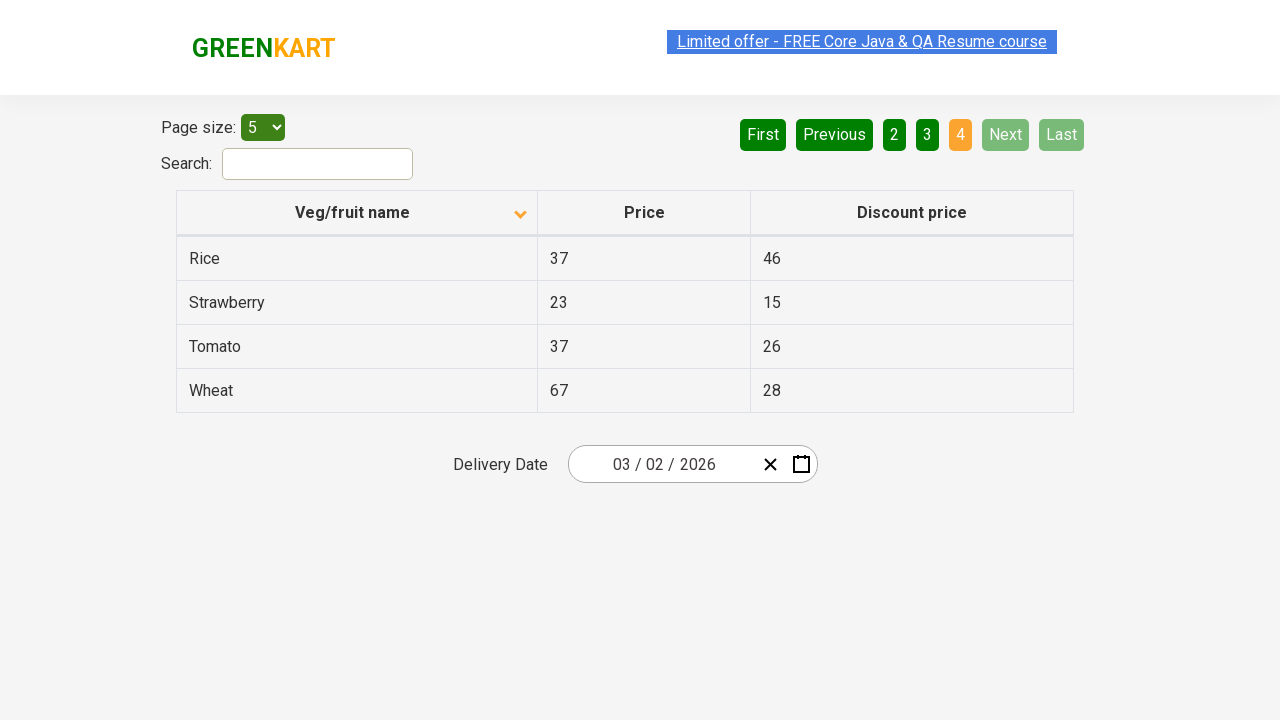

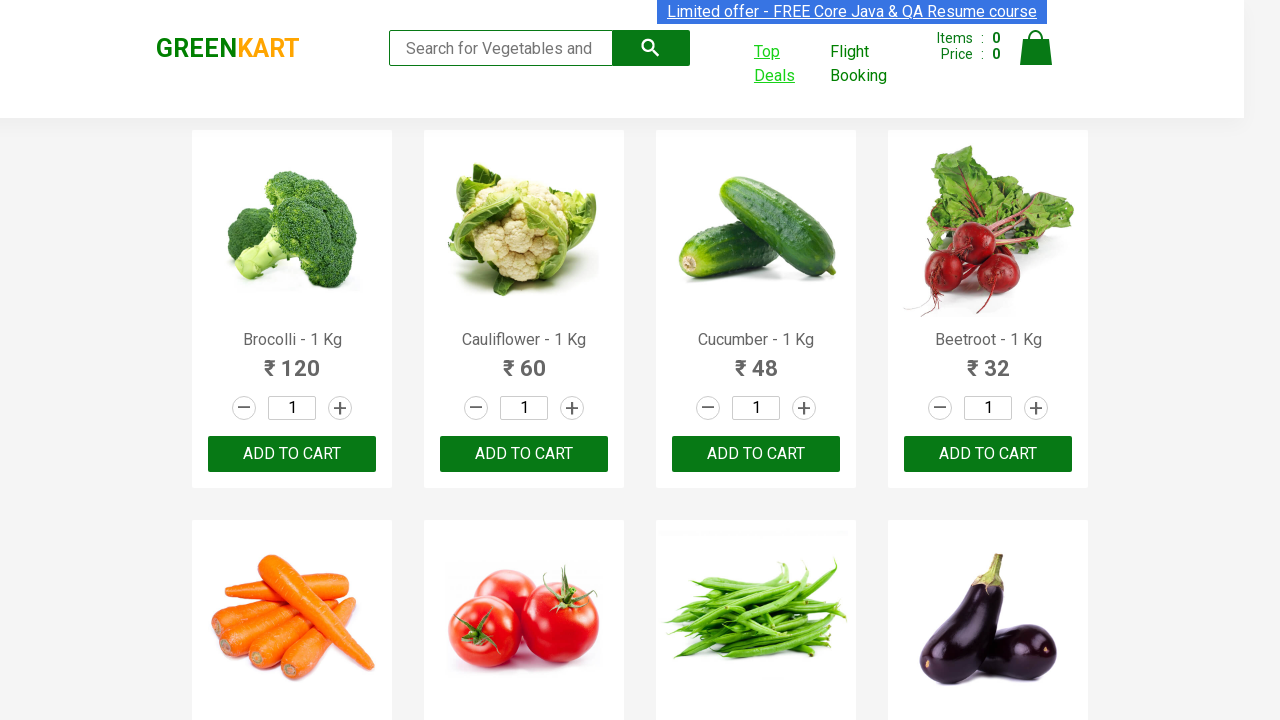